Tests that a todo item is removed when edited to an empty string

Starting URL: https://demo.playwright.dev/todomvc

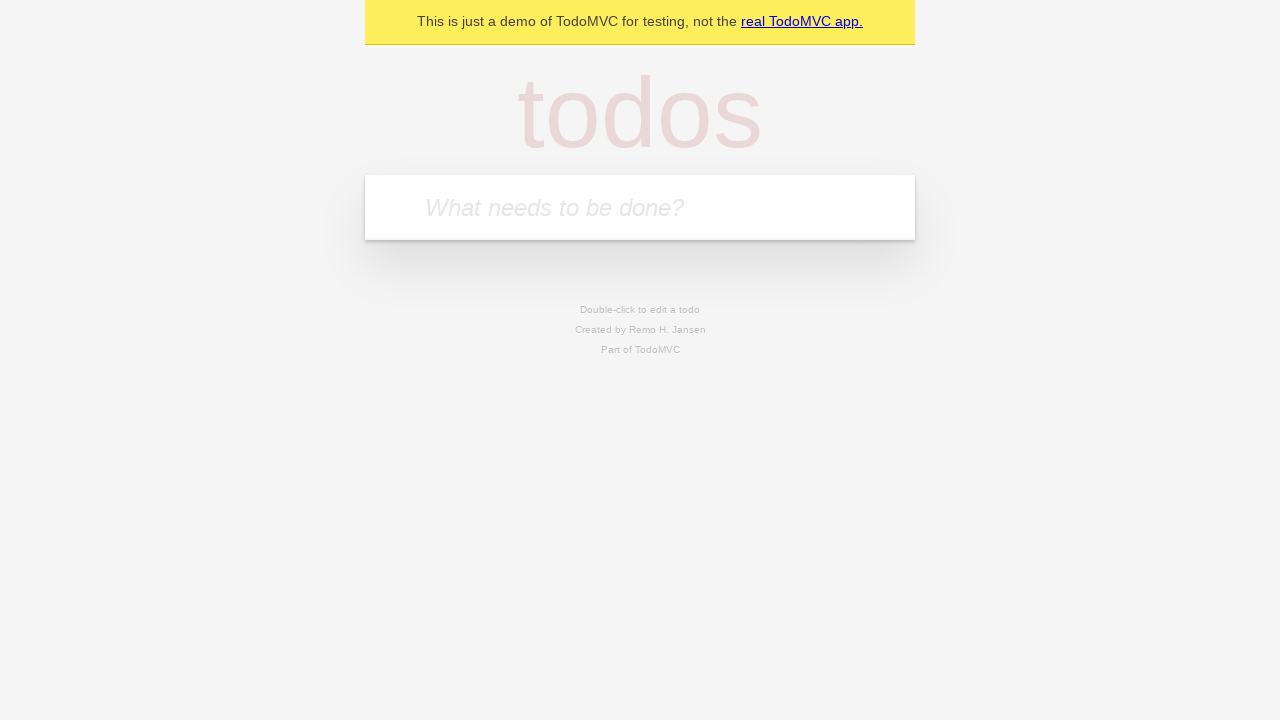

Filled new todo field with 'buy some cheese' on .new-todo
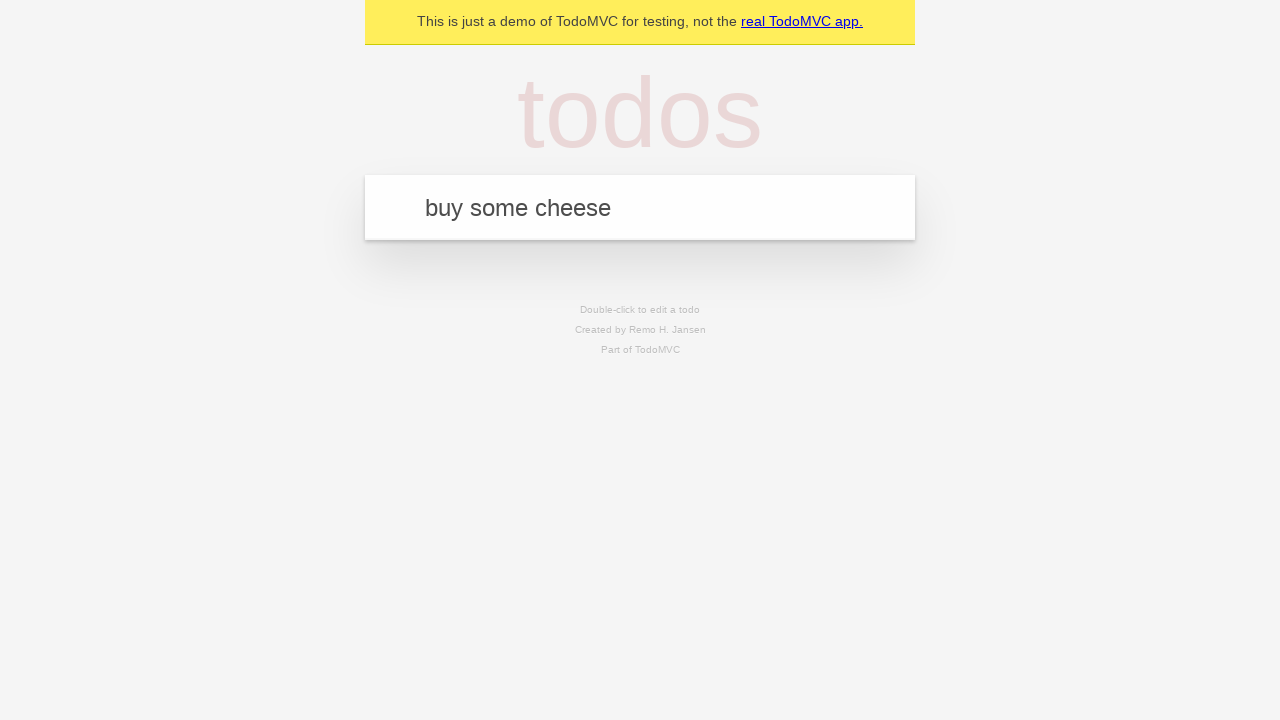

Pressed Enter to create first todo item on .new-todo
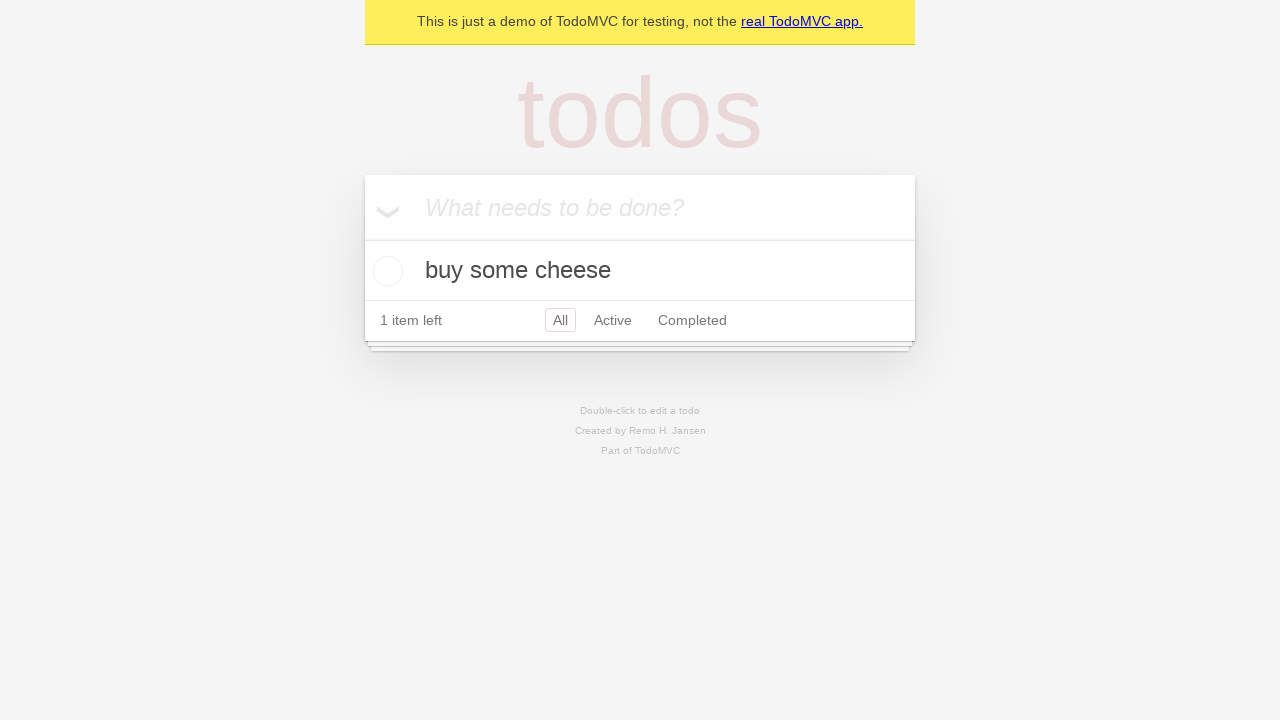

Filled new todo field with 'feed the cat' on .new-todo
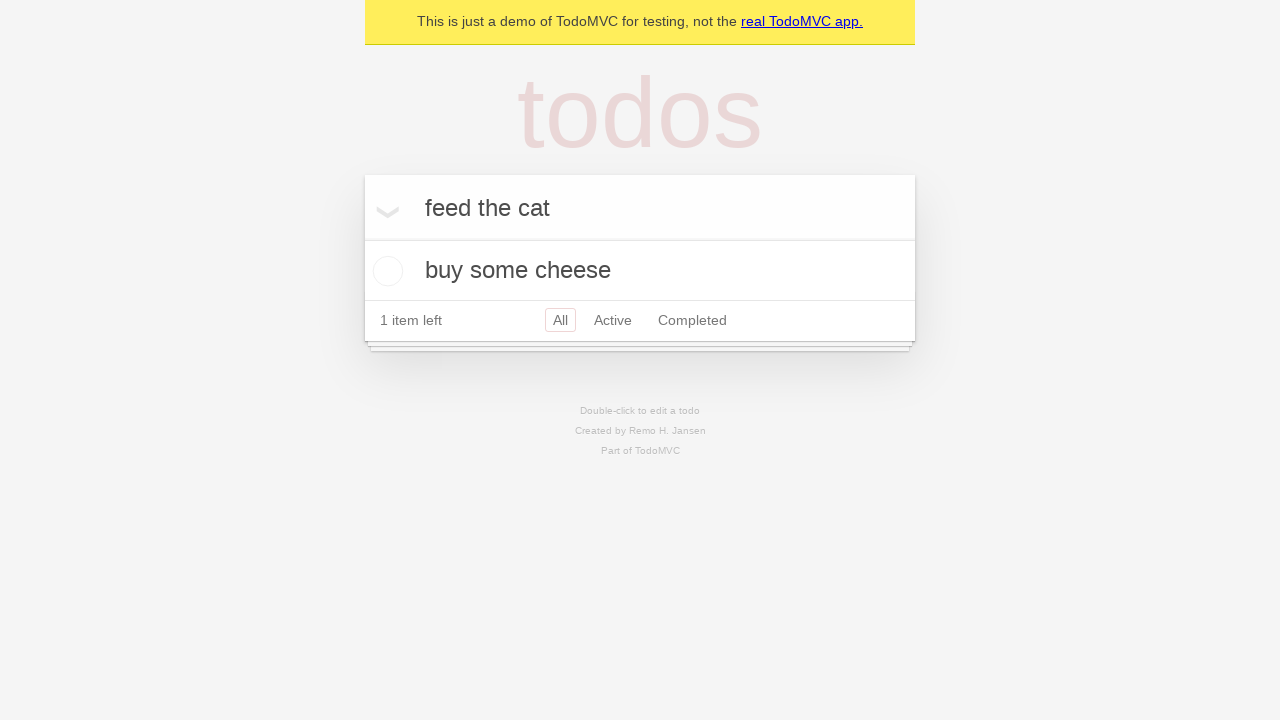

Pressed Enter to create second todo item on .new-todo
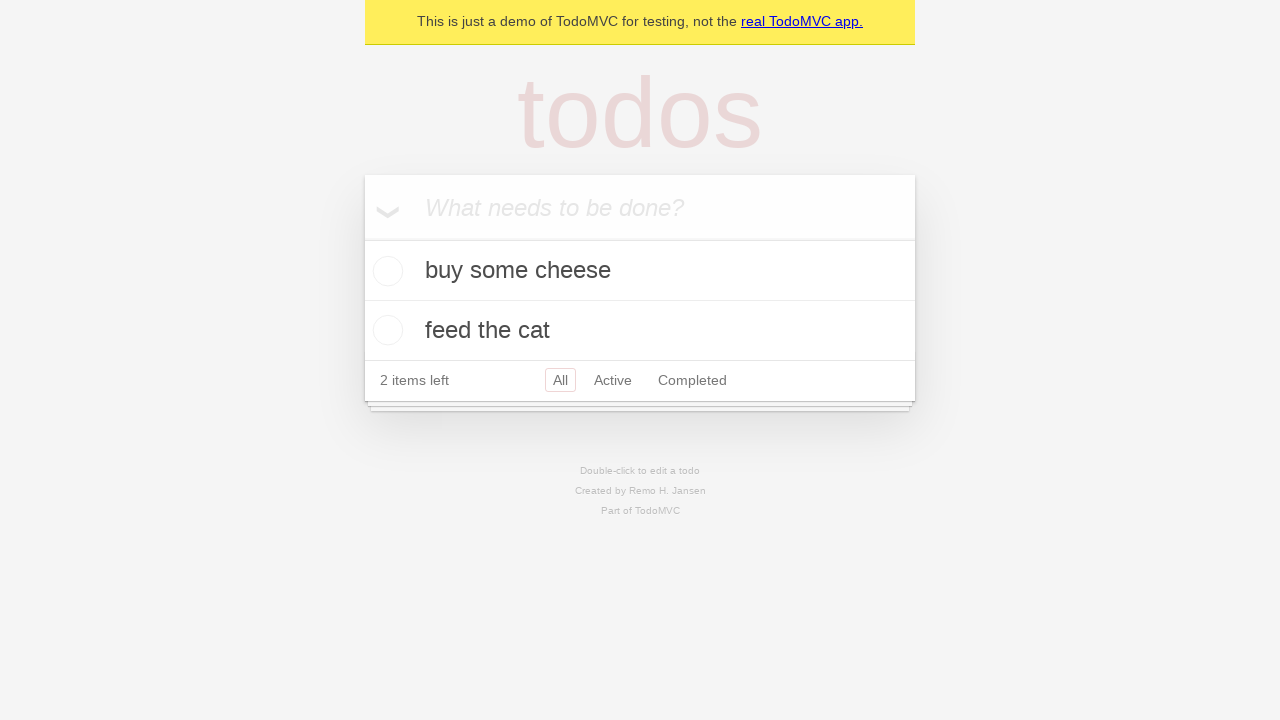

Filled new todo field with 'book a doctors appointment' on .new-todo
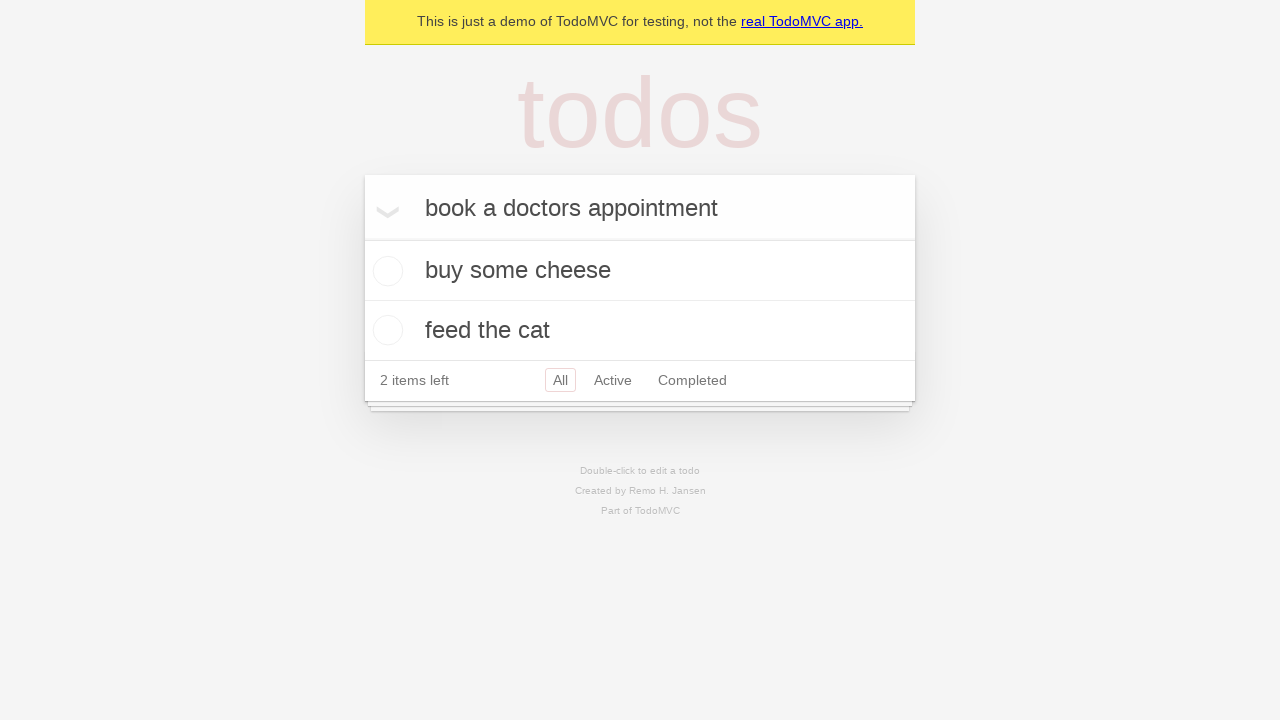

Pressed Enter to create third todo item on .new-todo
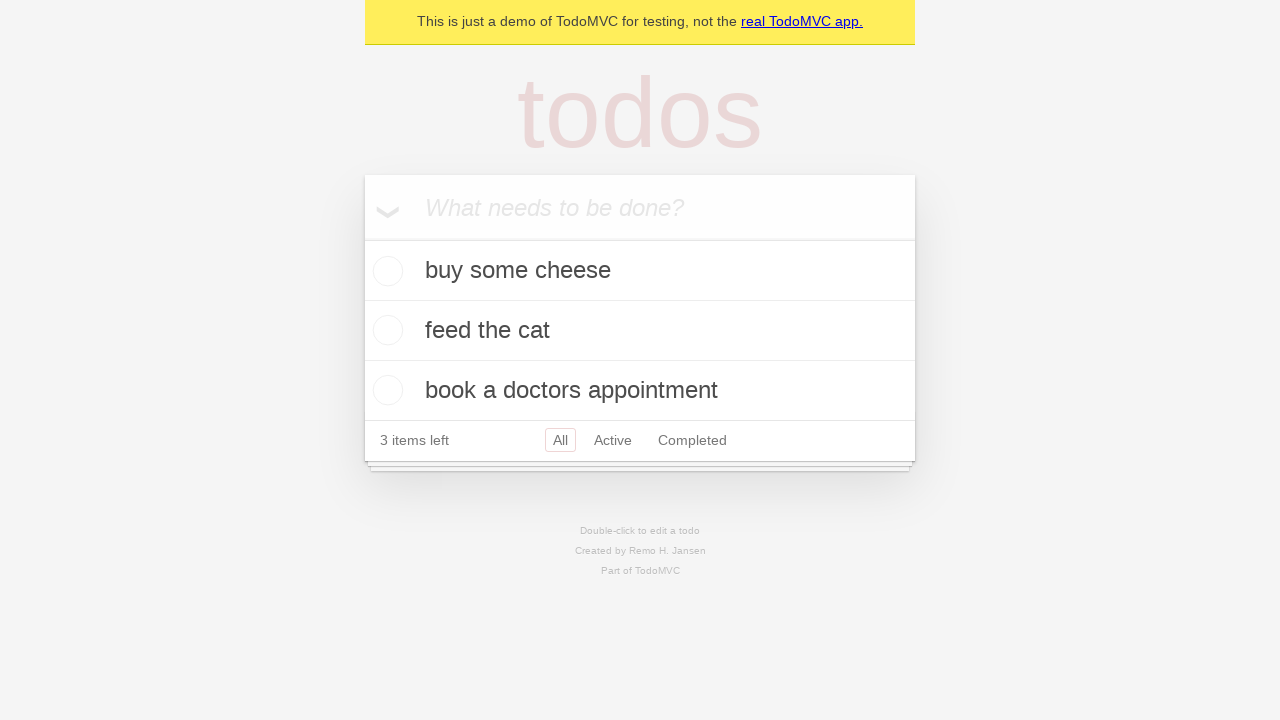

Double-clicked second todo item to enter edit mode at (640, 331) on .todo-list li >> nth=1
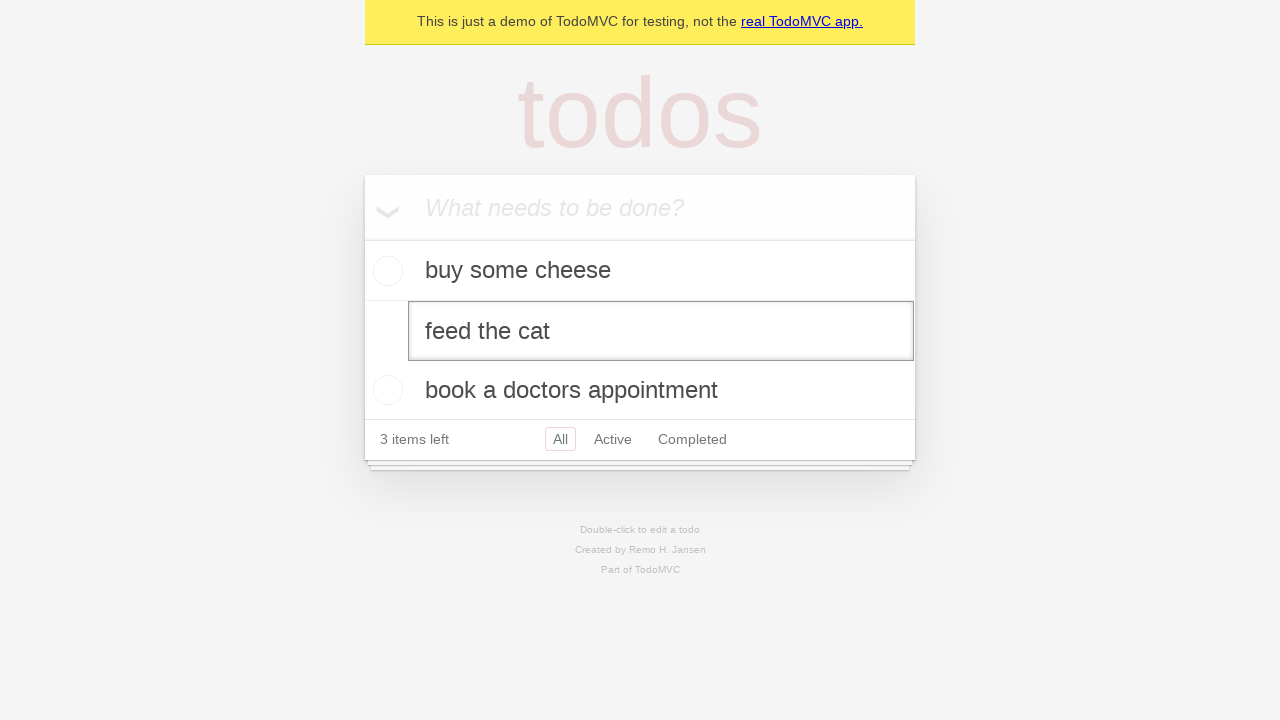

Cleared the edit field to empty string on .todo-list li >> nth=1 >> .edit
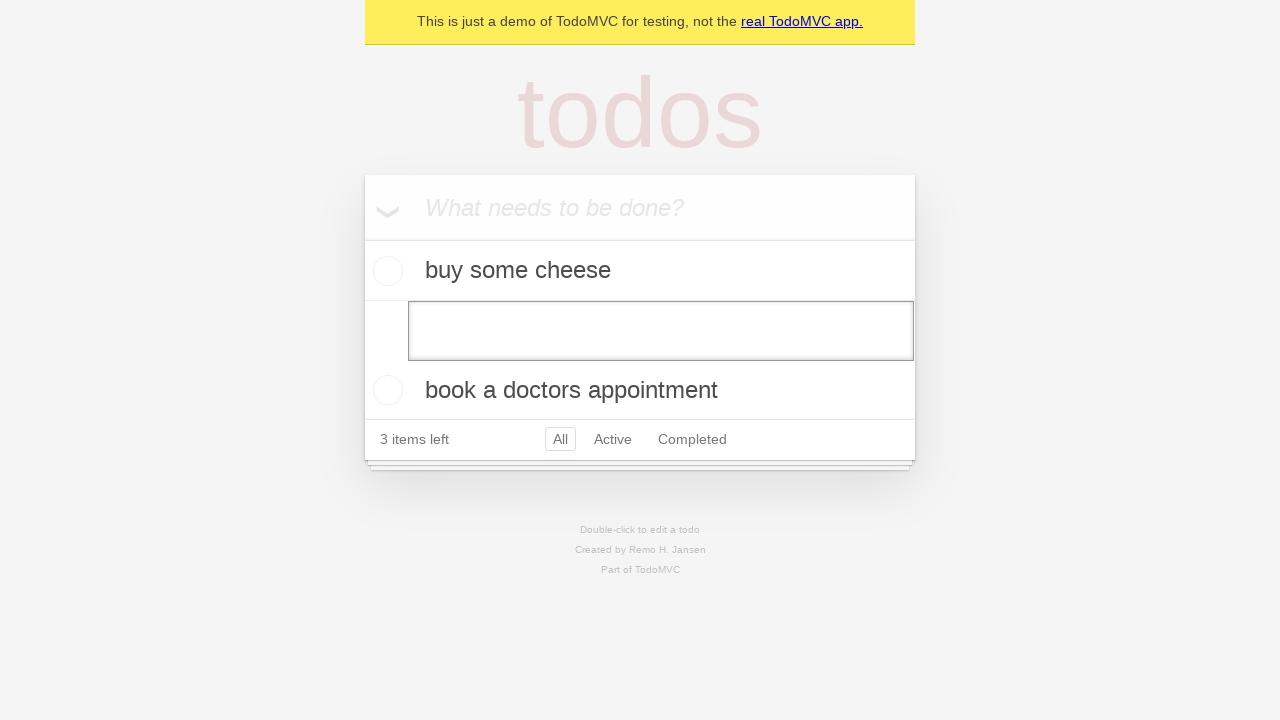

Pressed Enter to submit empty edit, removing the todo item on .todo-list li >> nth=1 >> .edit
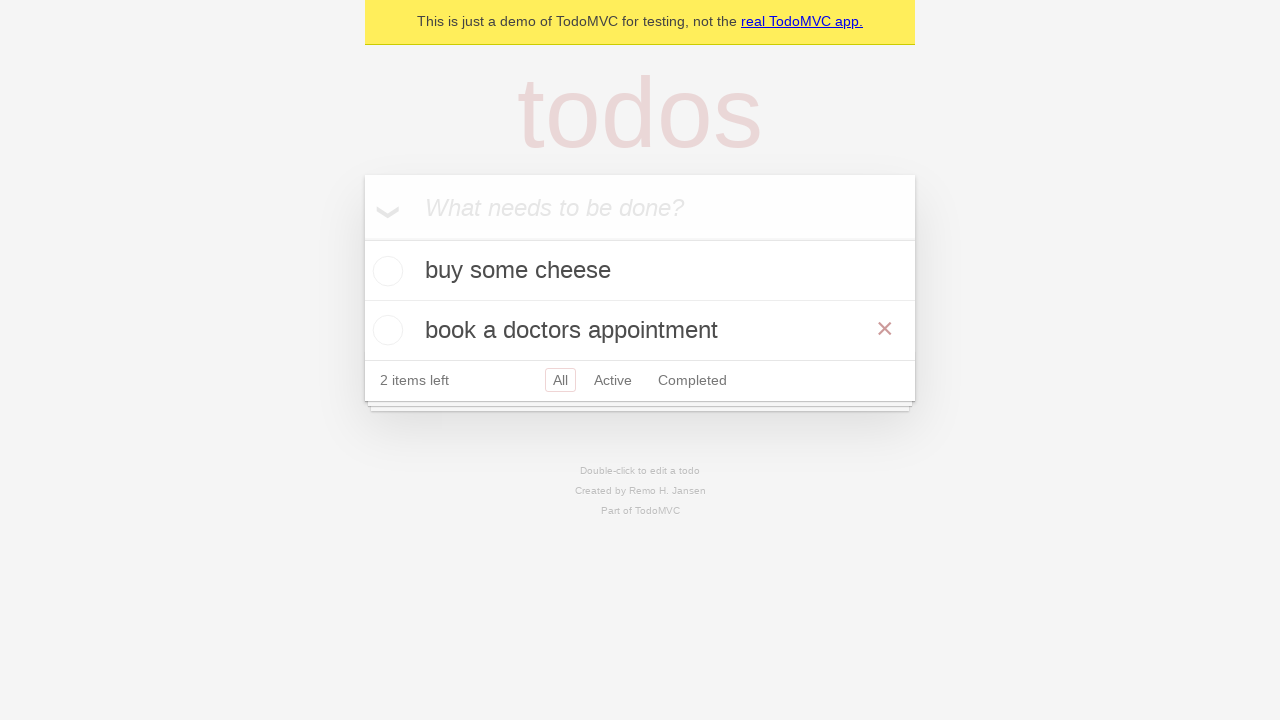

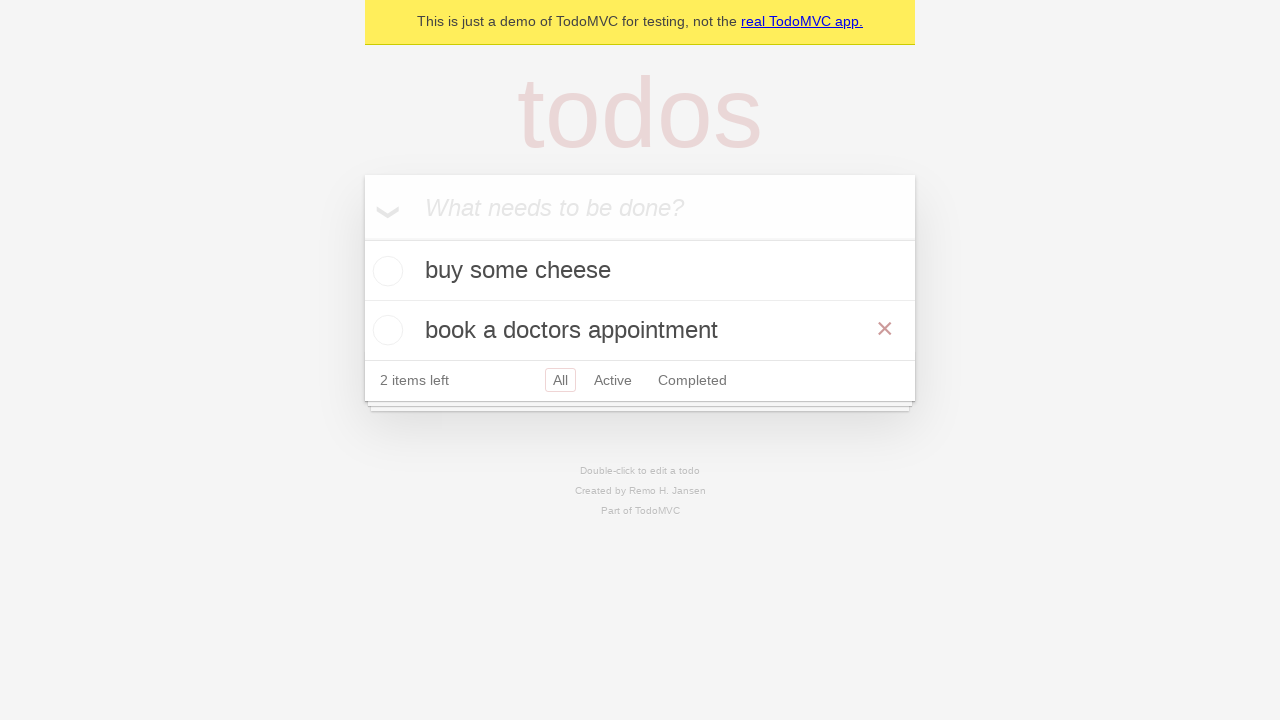